Tests the regard.ru e-commerce site by navigating to keyboards category, applying price (2000+) and brand (A4Tech) filters, verifying pagination shows 24 items, then searching for the first product and verifying search results.

Starting URL: https://www.regard.ru/

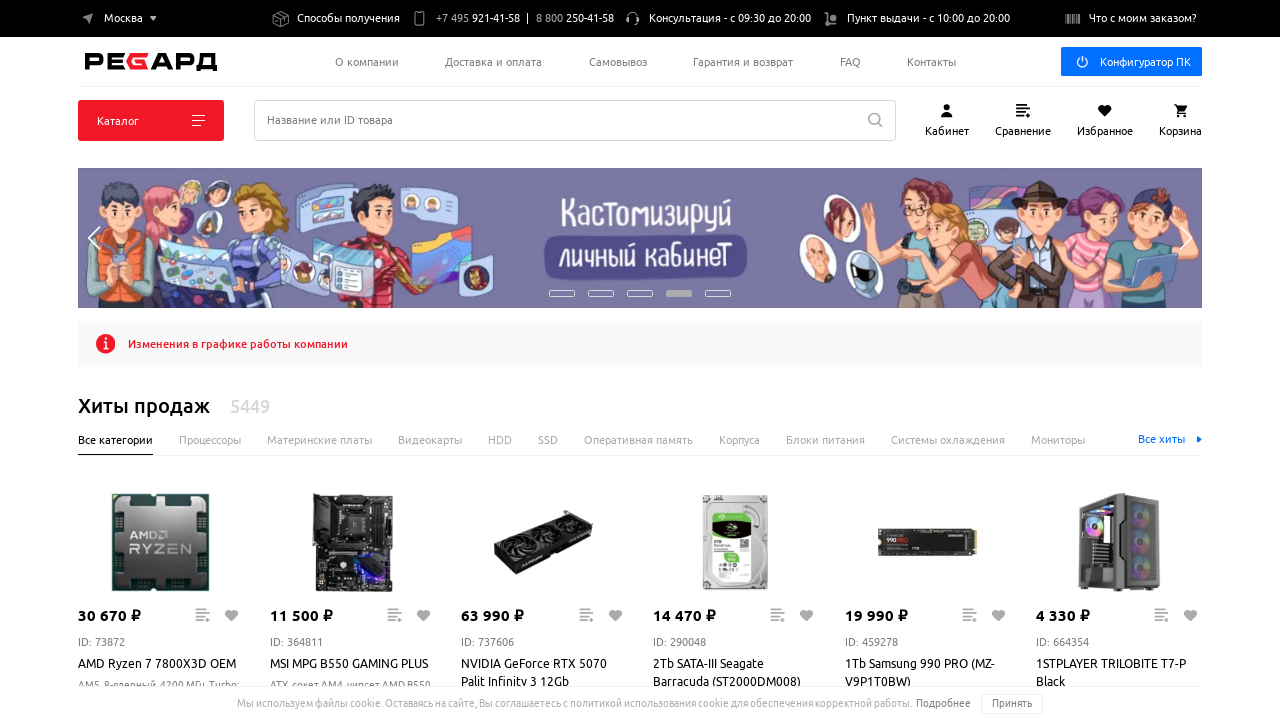

Clicked on Catalog button at (118, 120) on xpath=//button/span[text()='Каталог']
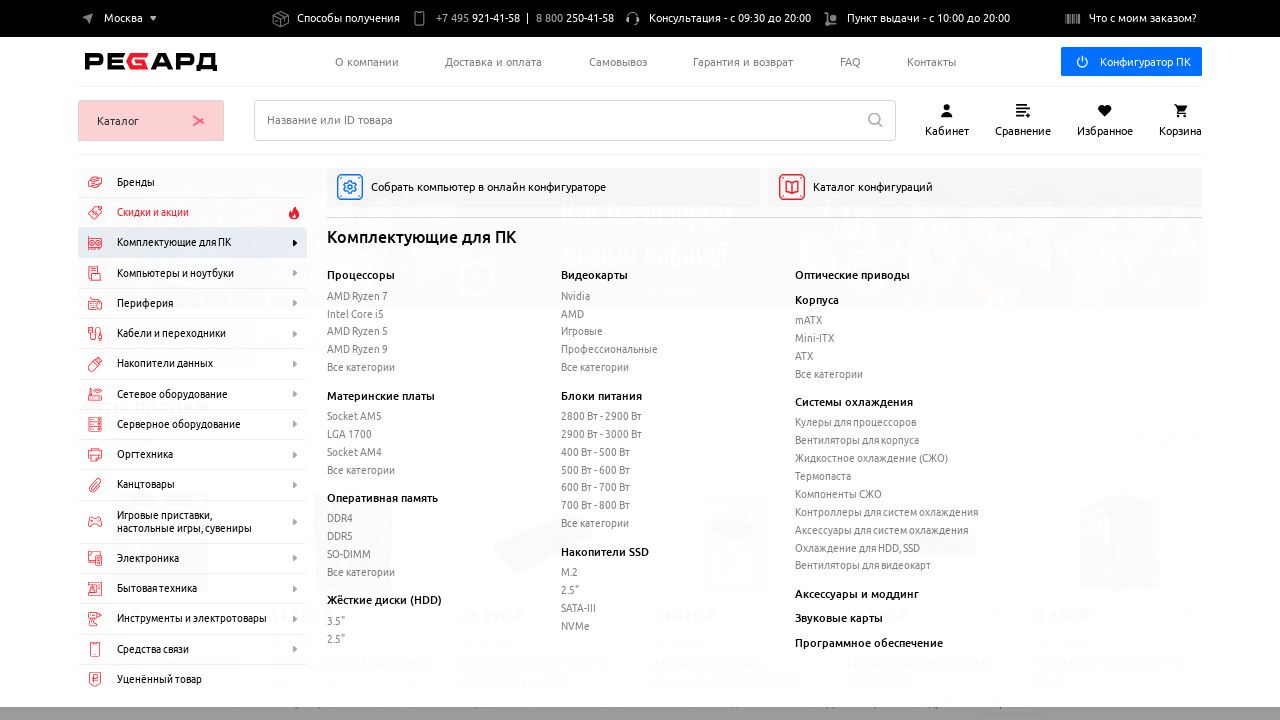

Clicked on Peripherals category at (126, 303) on xpath=//div[text()='Периферия']
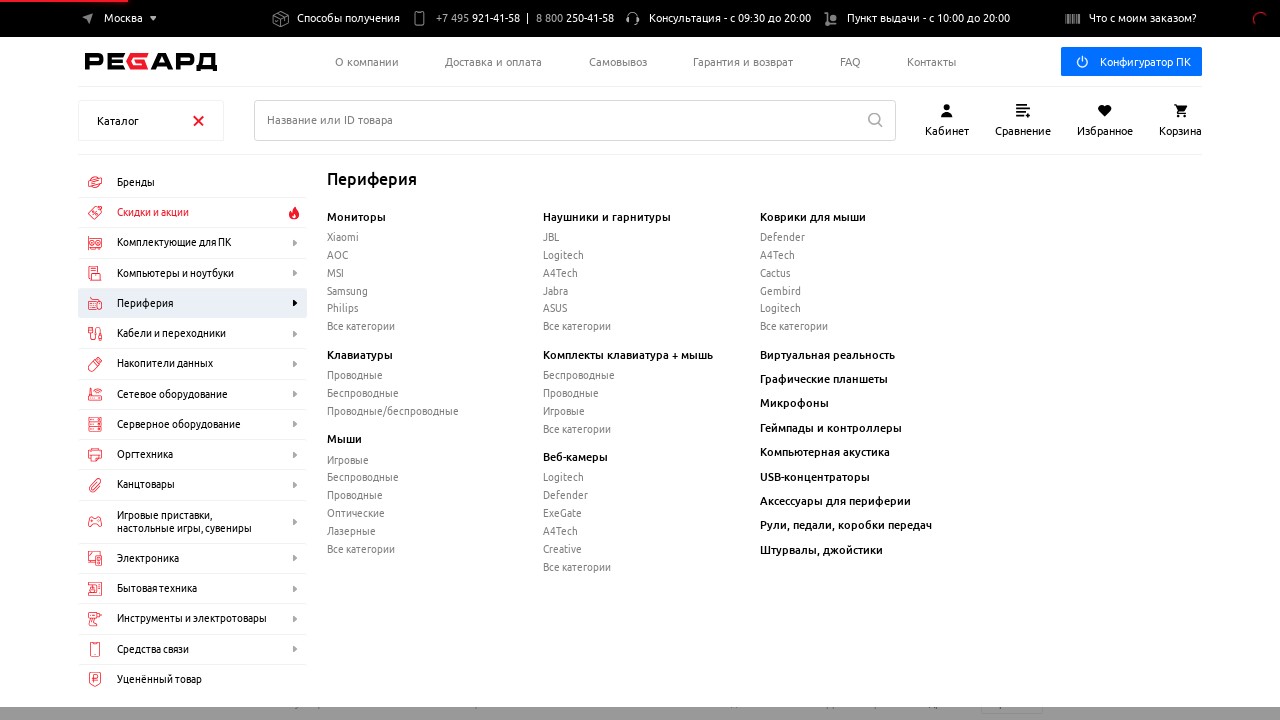

Keyboards subcategory loaded
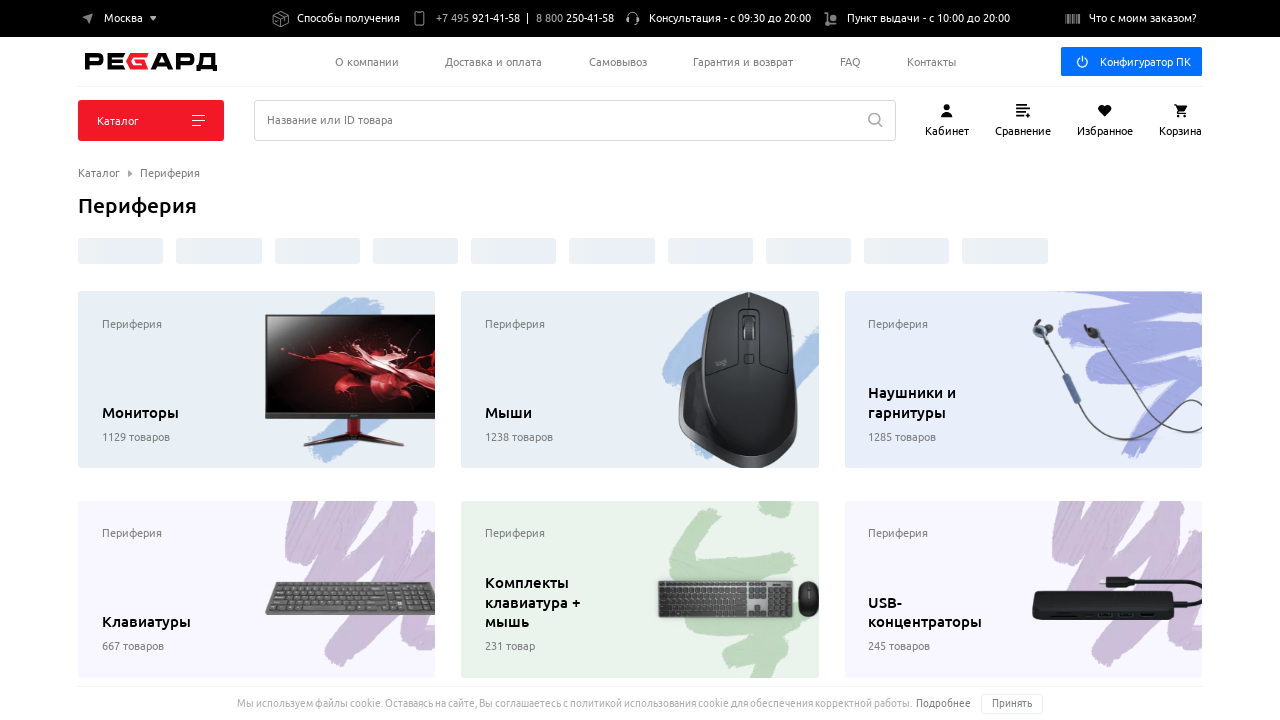

Clicked on Keyboards subcategory at (171, 634) on xpath=//p[contains(@class, 'CardCategory') and text()='Клавиатуры']
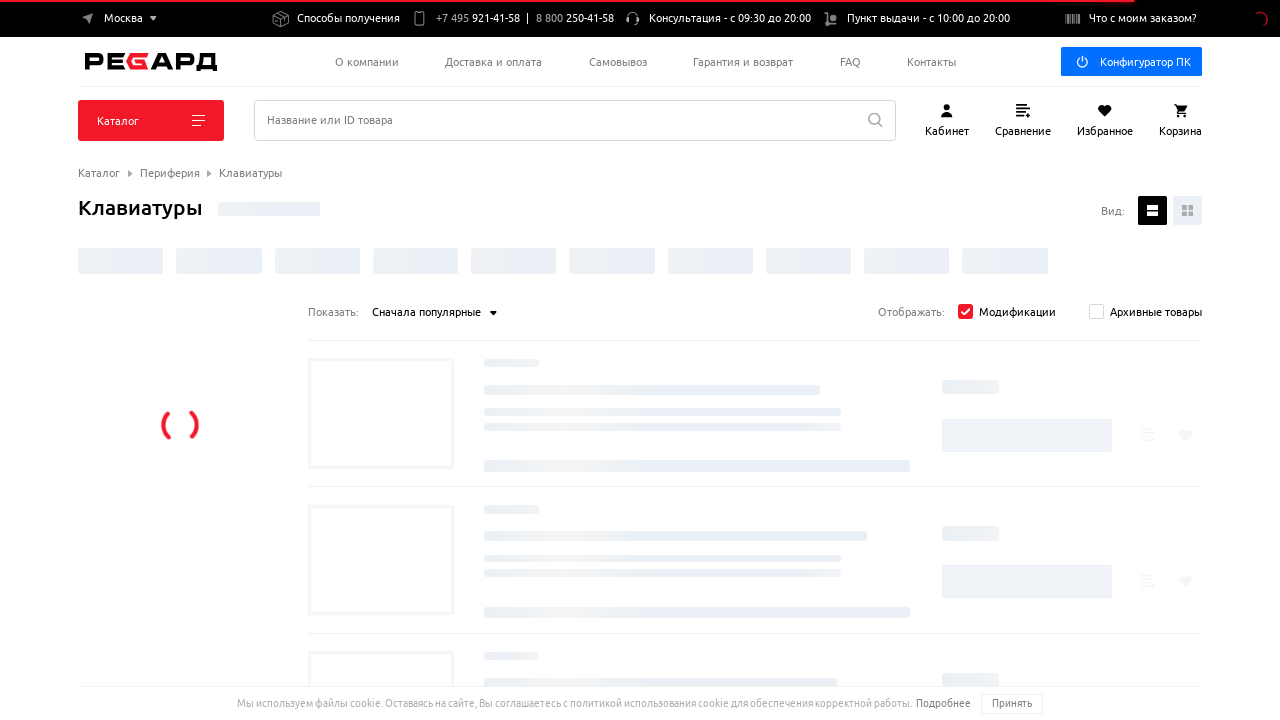

Set minimum price filter to 2000 on (//div[contains(@class,'RangeSelector_inputs')]/input[@name = 'min'])[1]
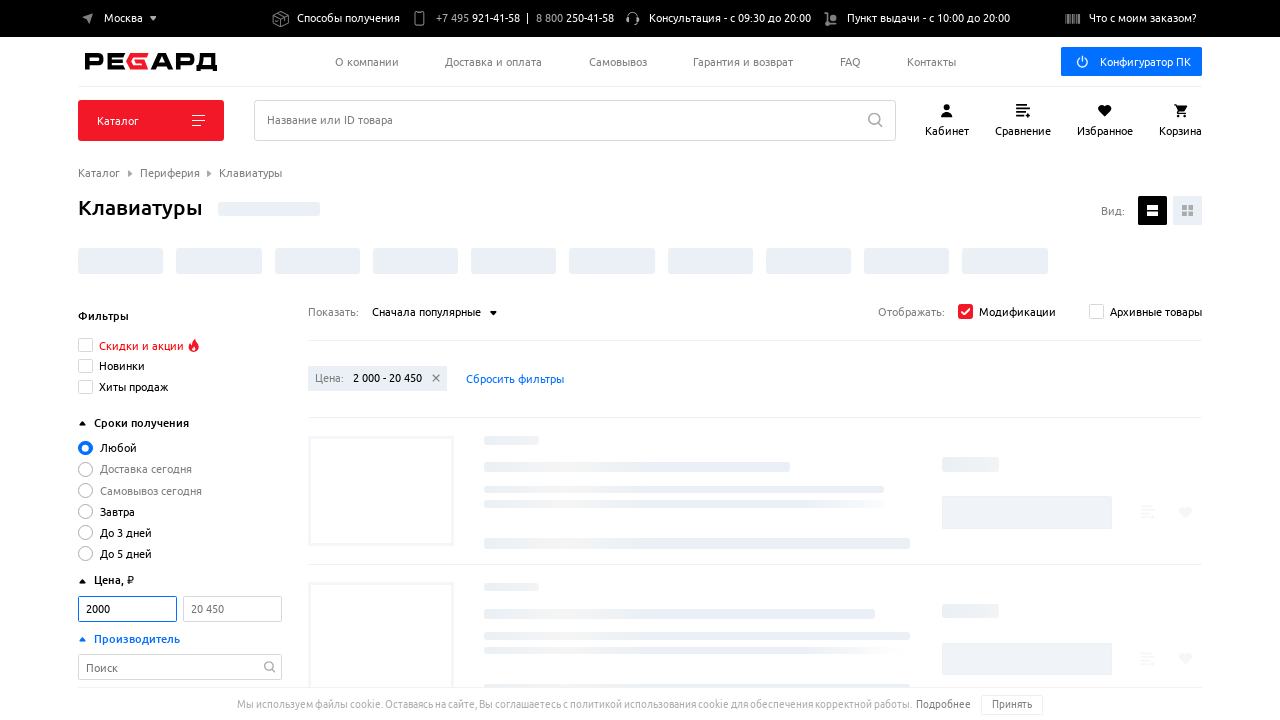

Price filter tag appeared
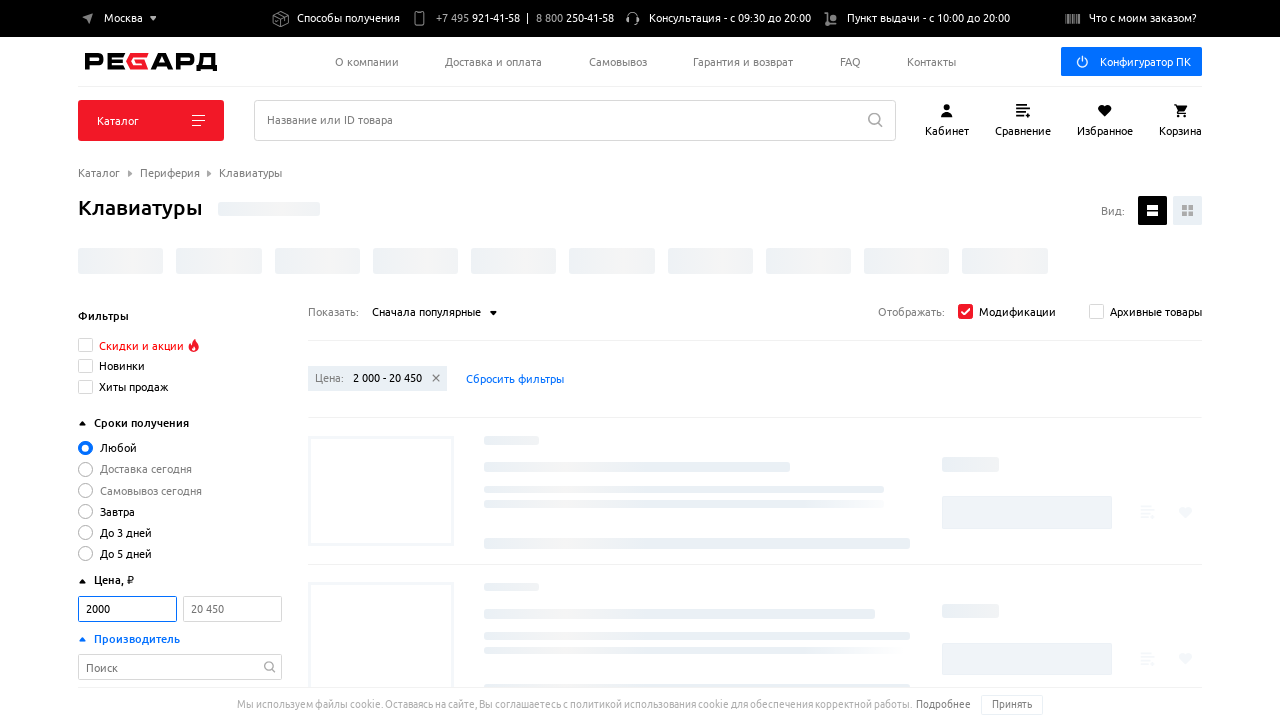

Applied A4Tech brand filter at (117, 360) on xpath=//label[text()='A4Tech']
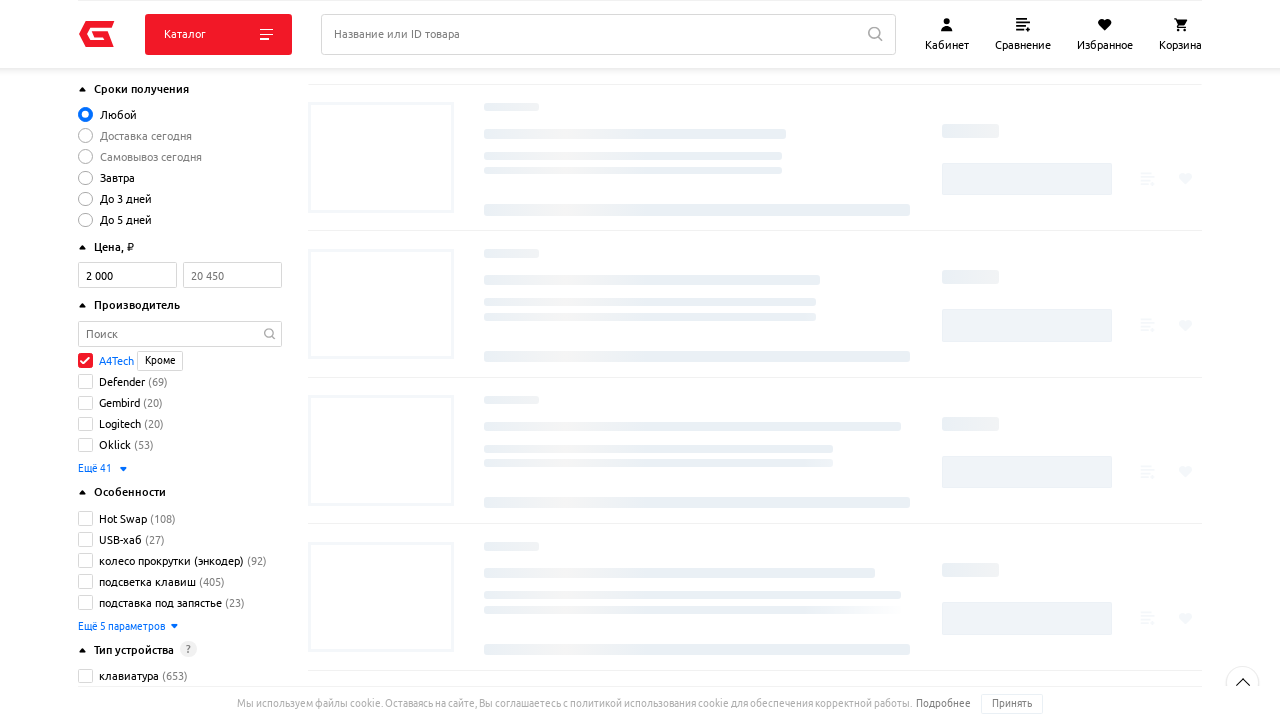

A4Tech filter tag appeared
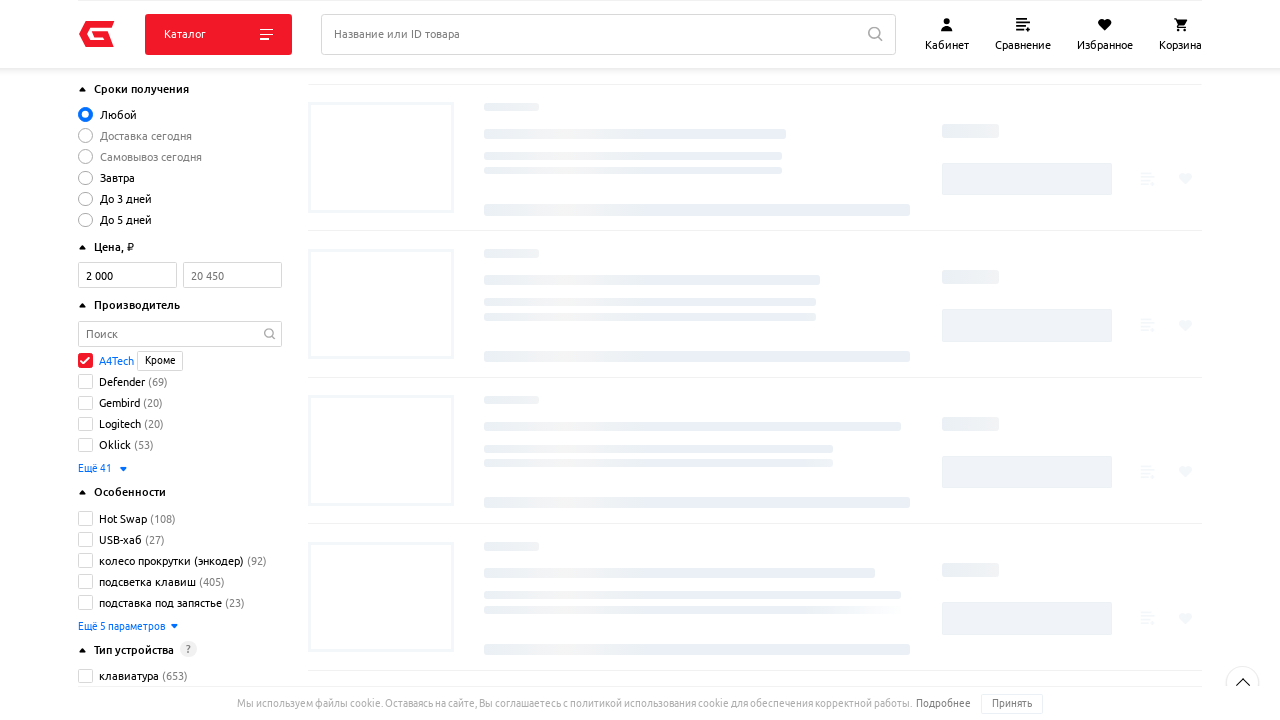

Products per page indicator loaded showing 24 items
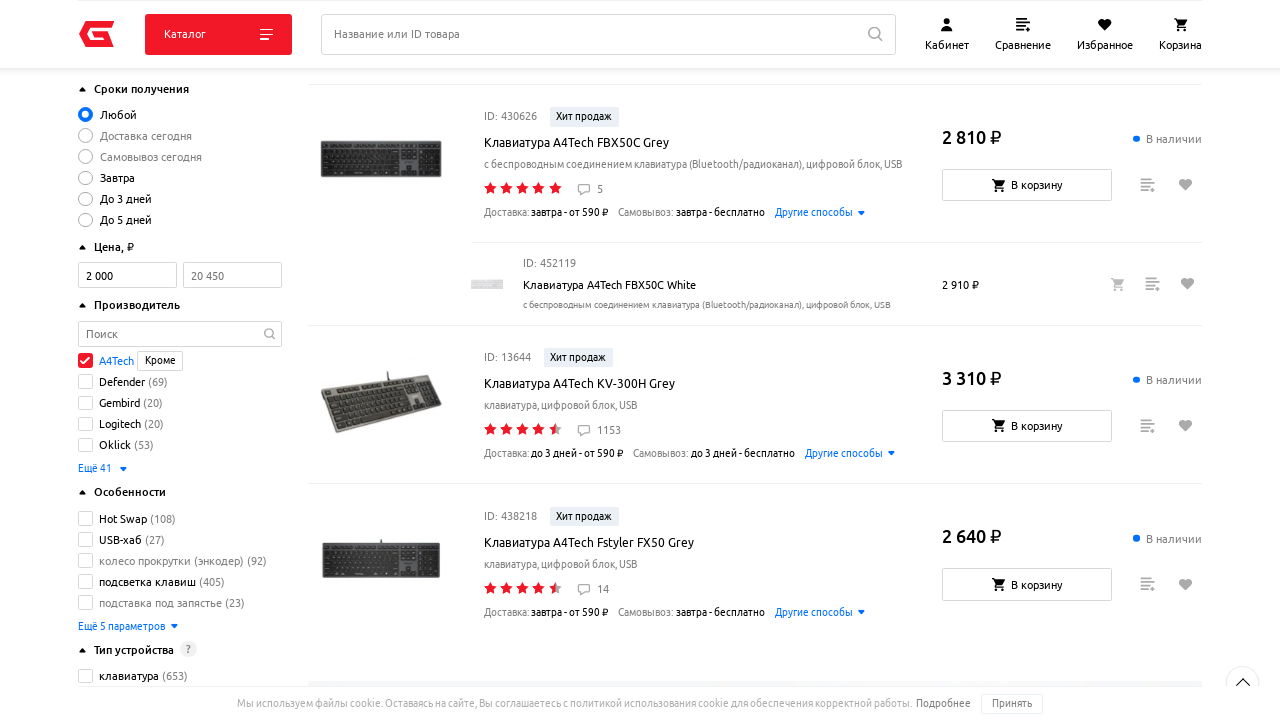

Product cards loaded
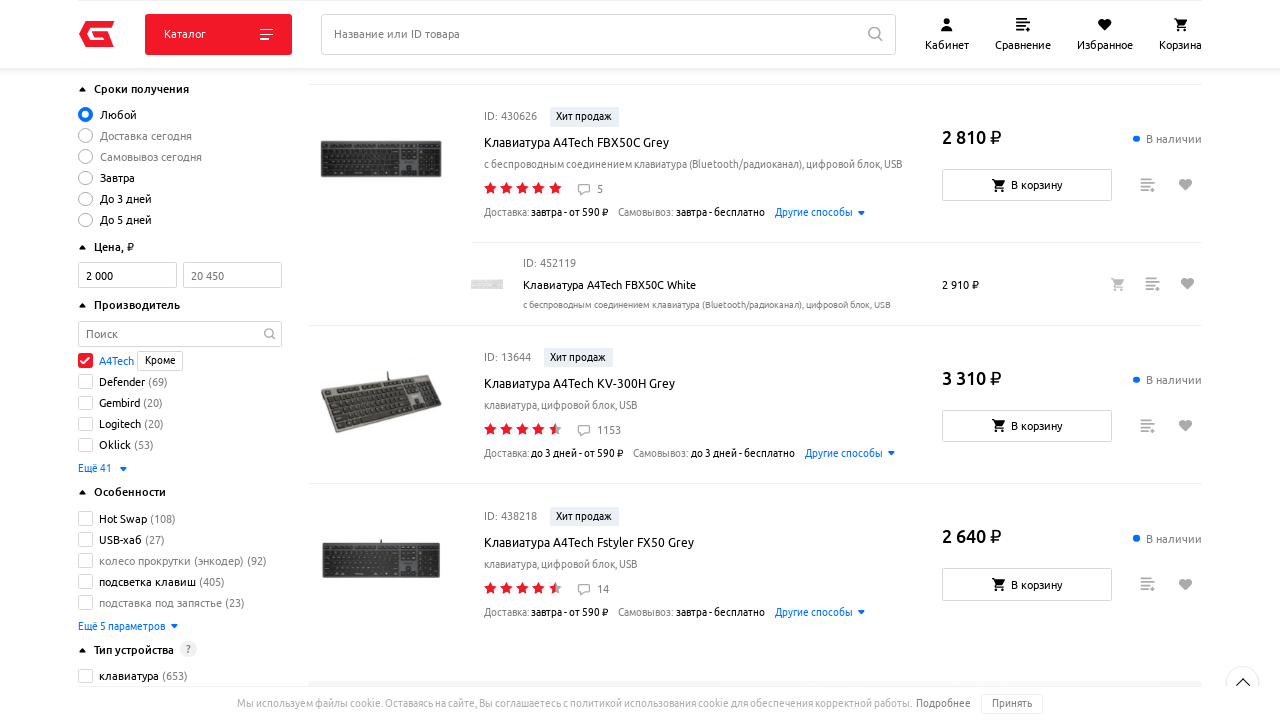

Retrieved first product name: Клавиатура A4Tech FBX50C Grey
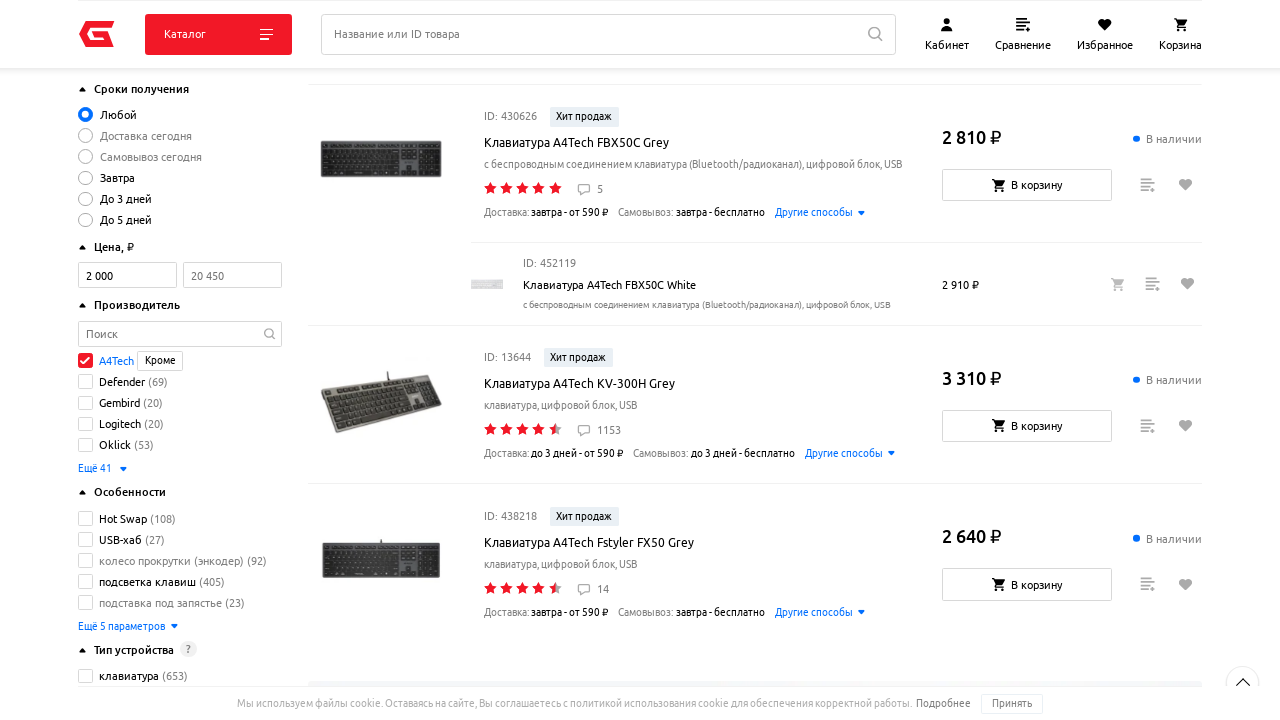

Filled search input with first product name on //div[contains(@class,'inputWrap SearchInput_input')]//input[@id='searchInput']
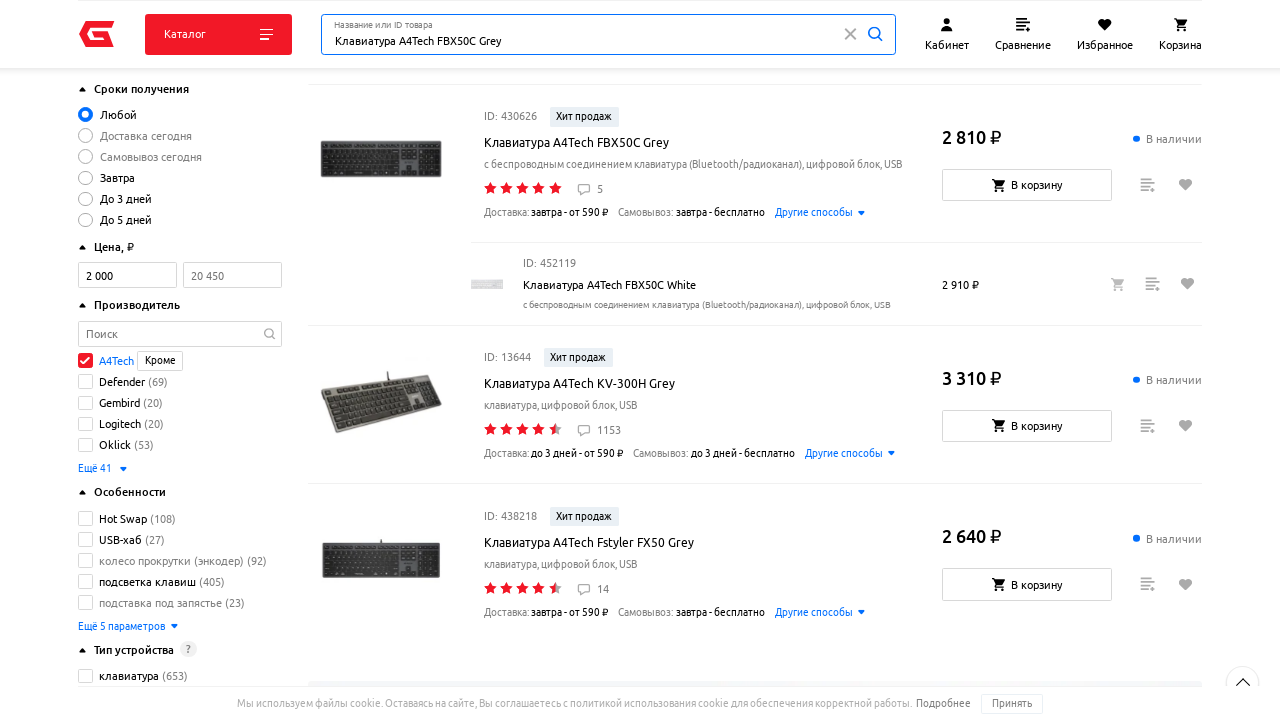

Popular products section in search results appeared
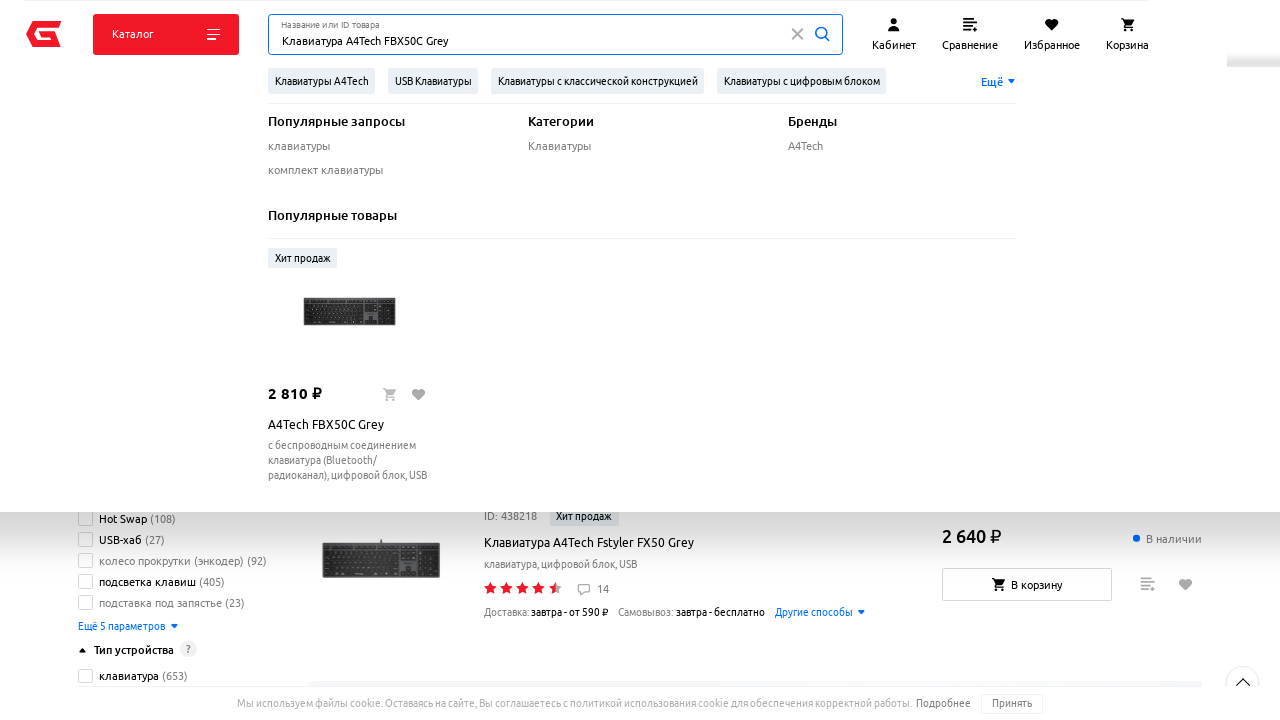

Search results loaded with product cards
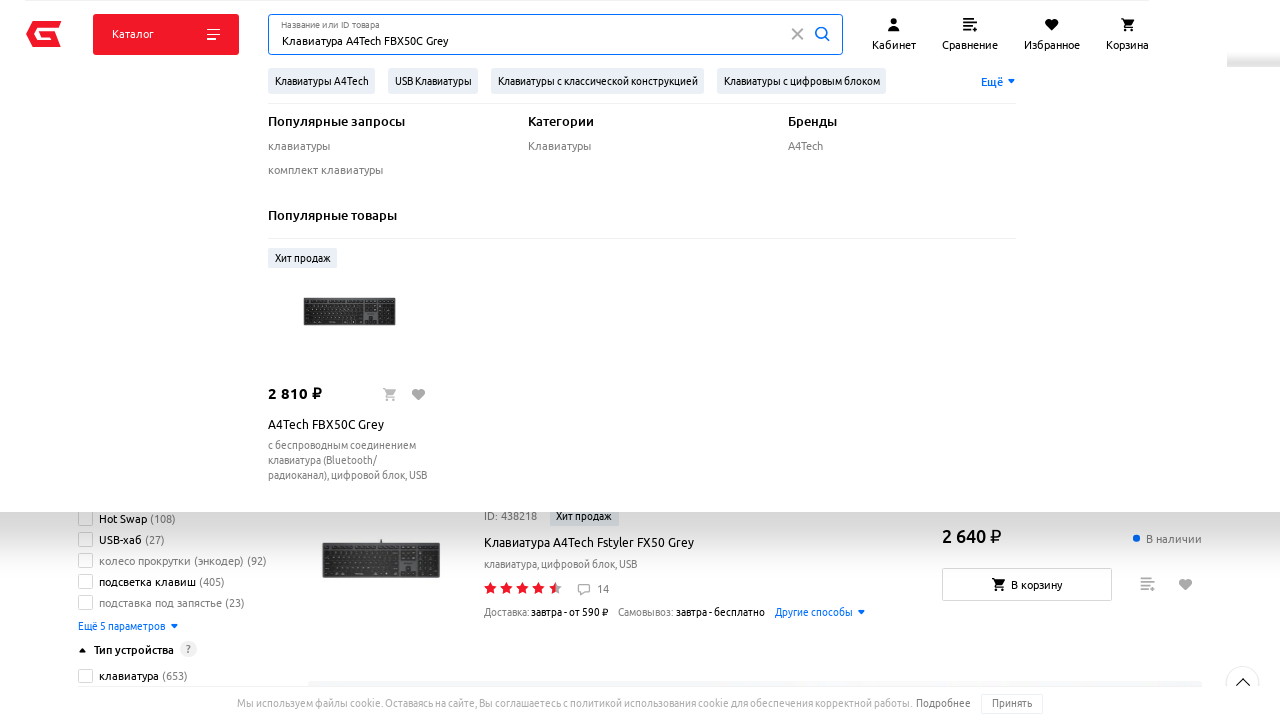

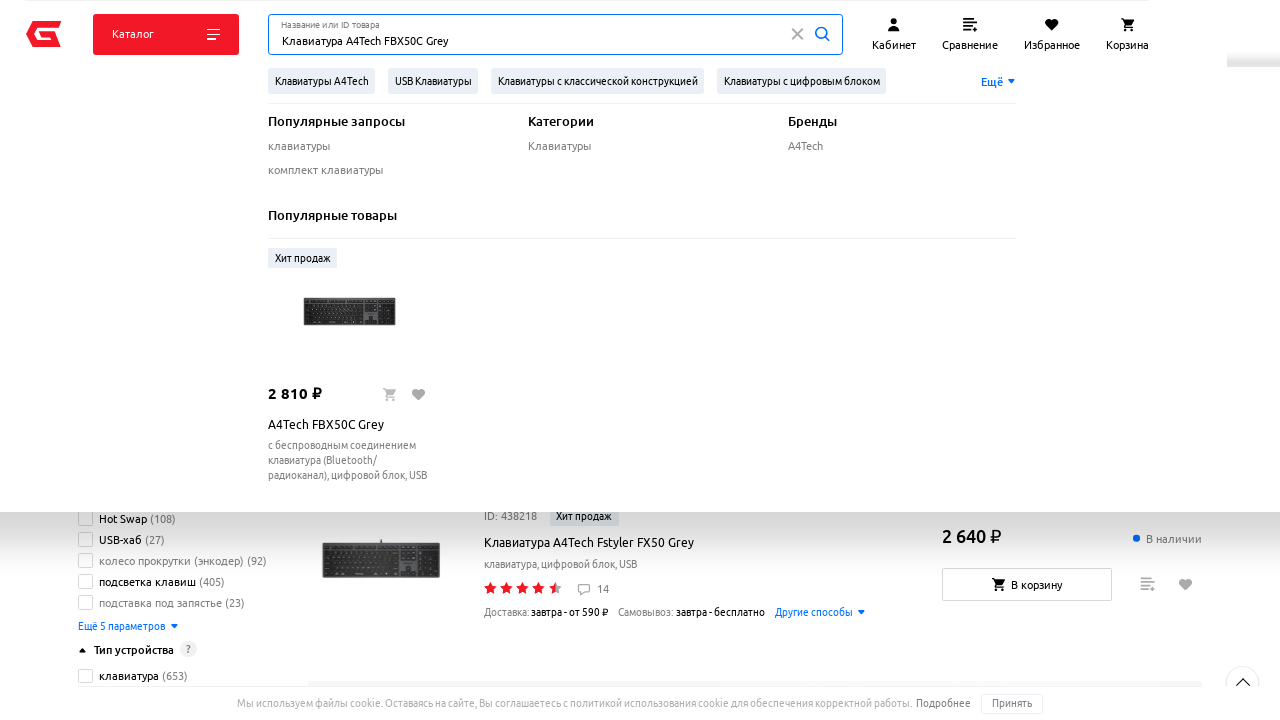